Tests searching for a package on PyPI by entering a search query in the search bar and submitting the form to view search results

Starting URL: https://pypi.org

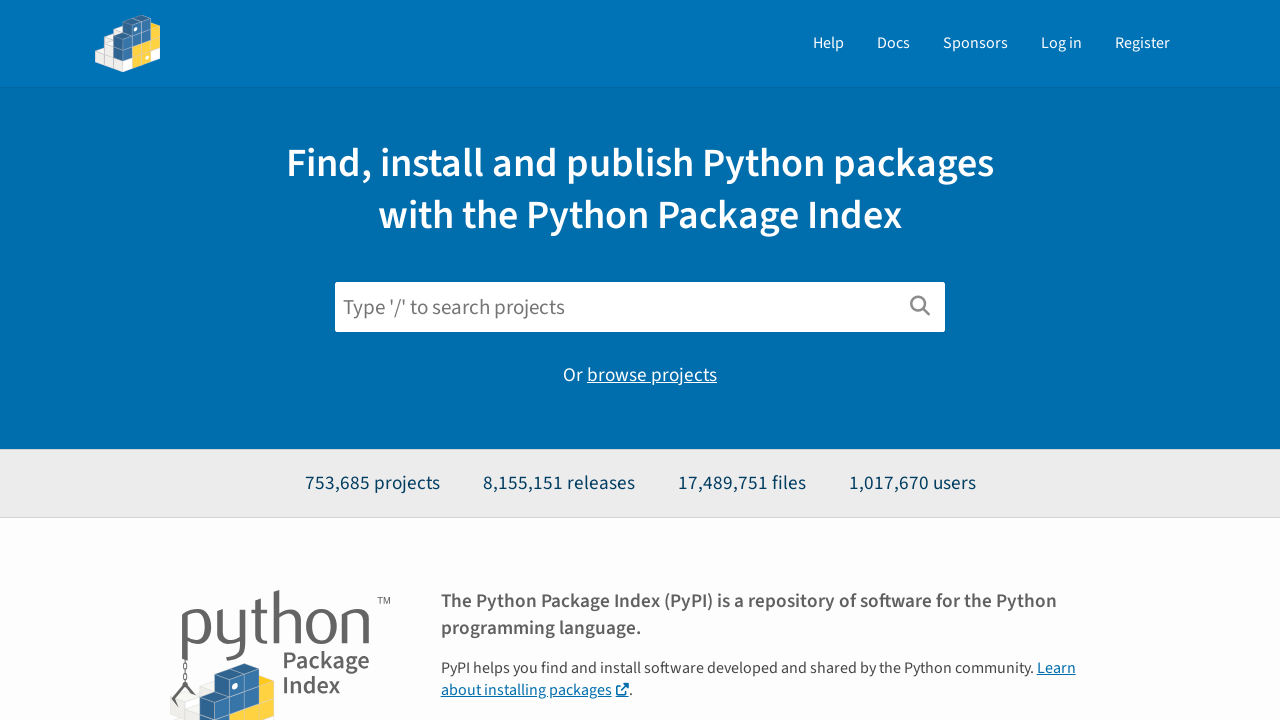

Filled search field with 'playwright' on input[id='search']
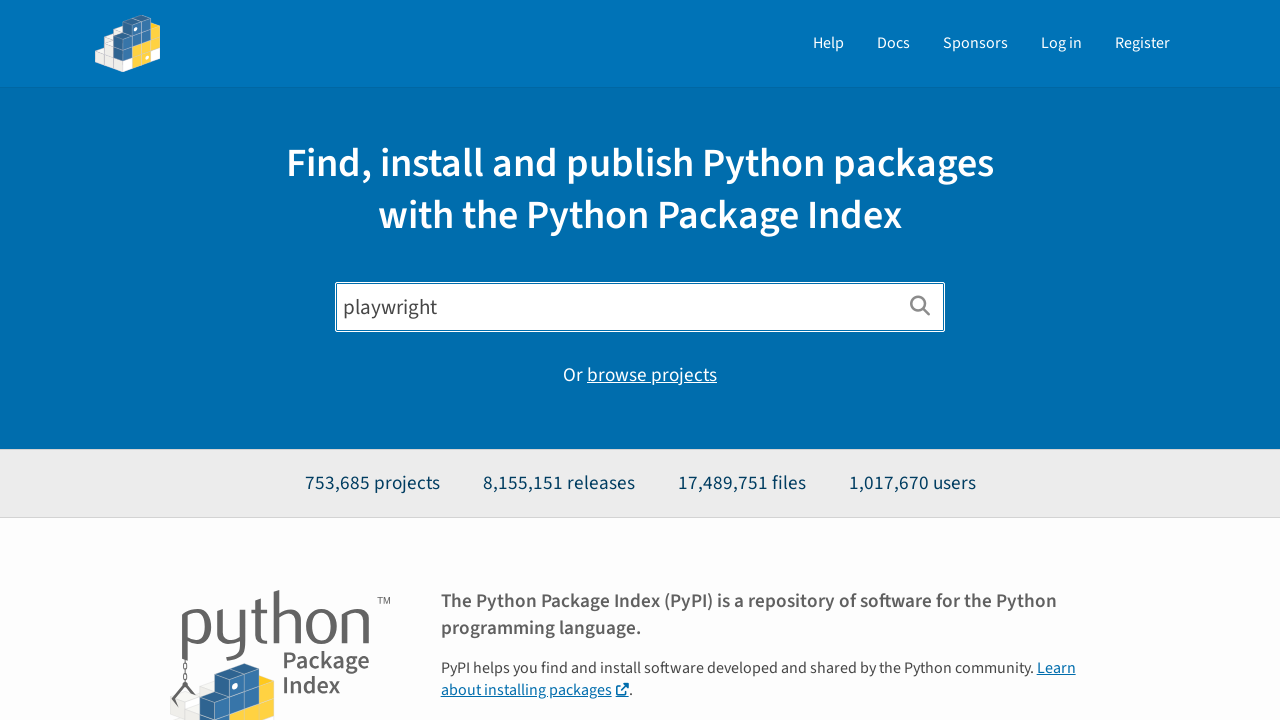

Submitted search form by pressing Enter on input[id='search']
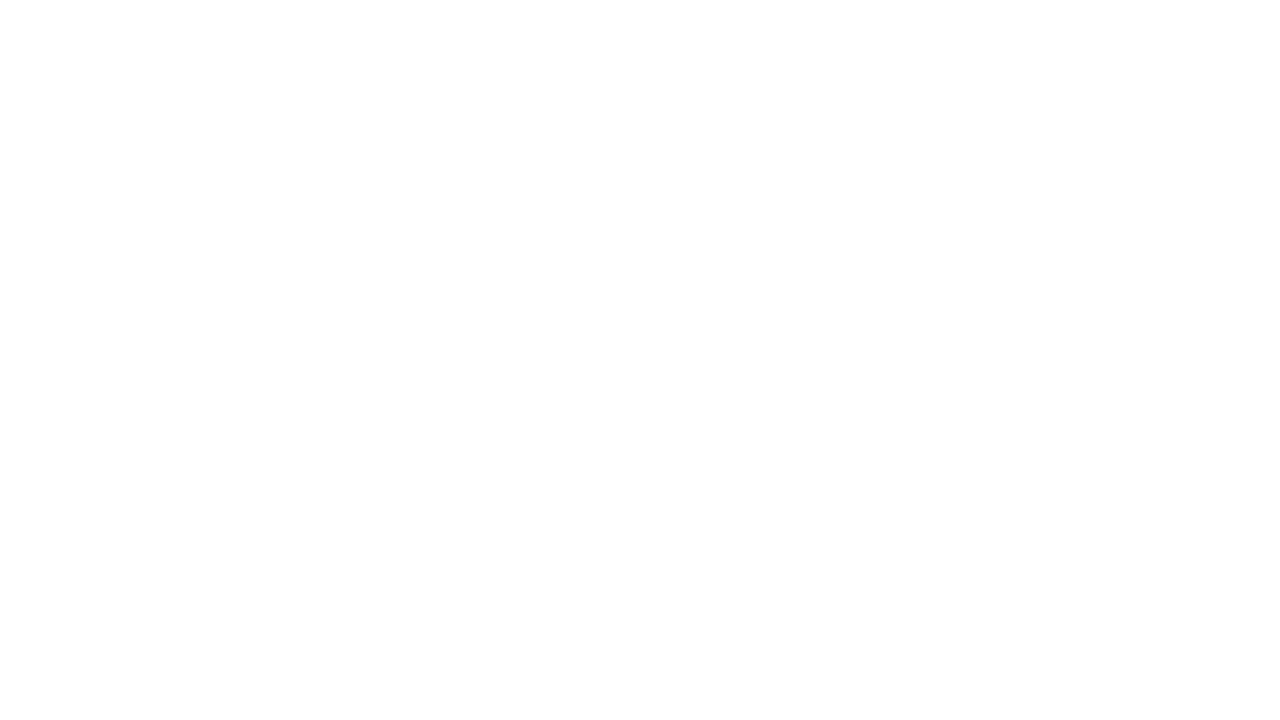

Search results loaded successfully
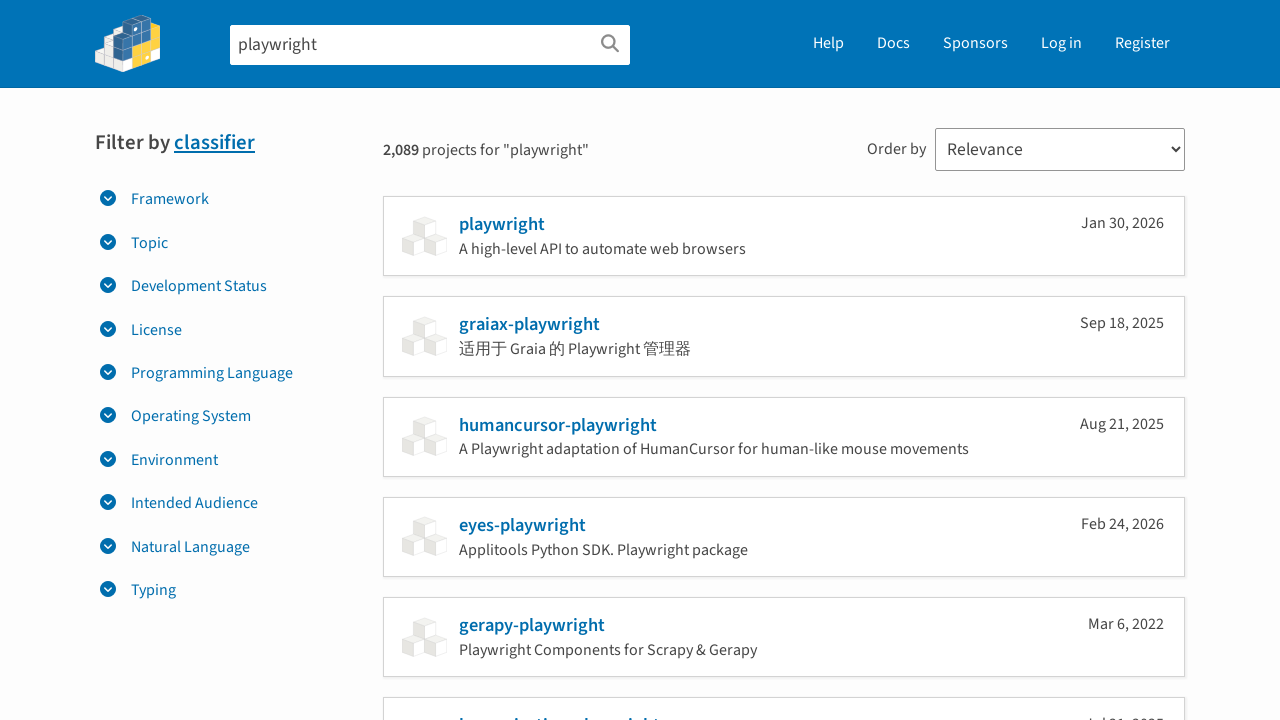

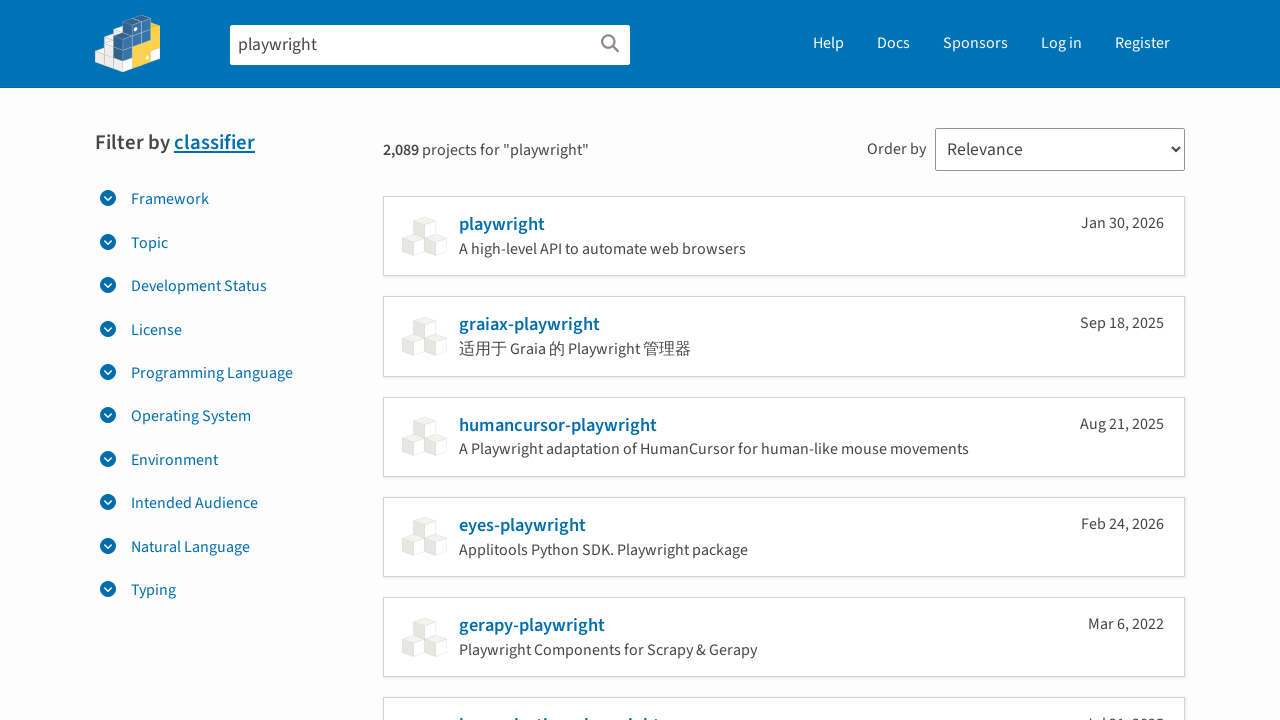